Tests different types of button clicks (double click, right click, and single click) on a demo page

Starting URL: https://demoqa.com/buttons

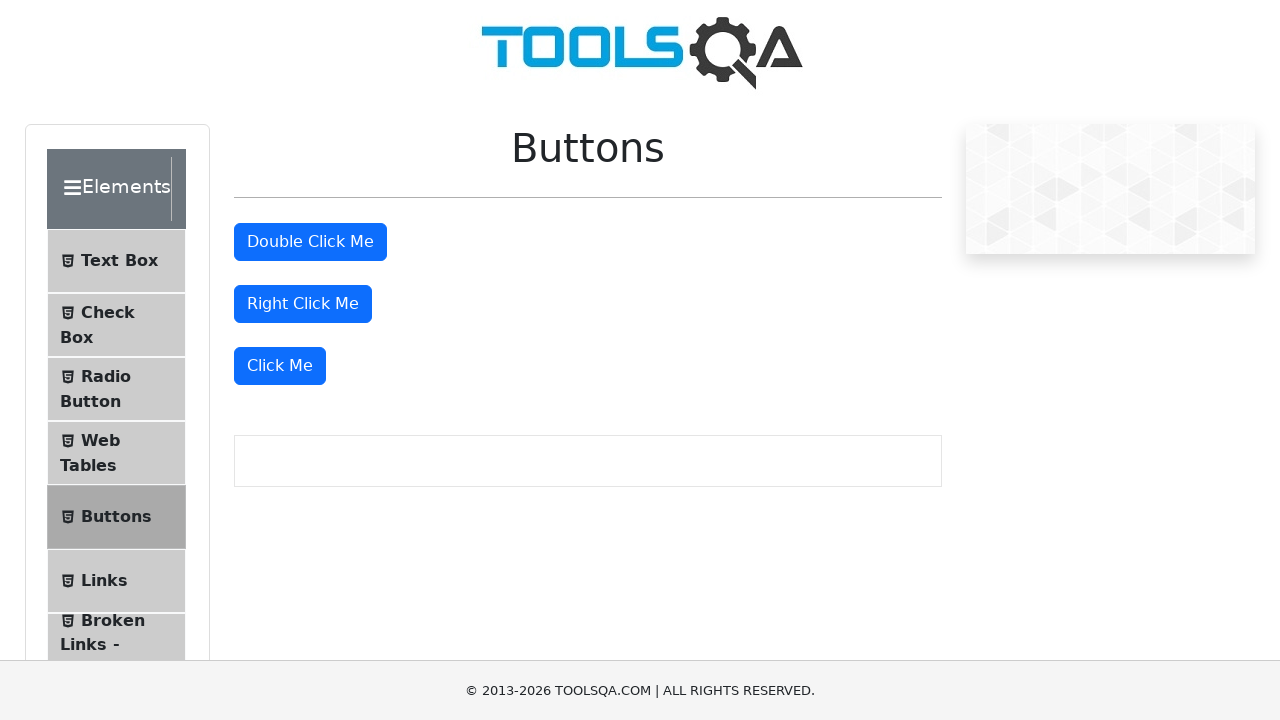

Double clicked the double click button at (310, 242) on #doubleClickBtn
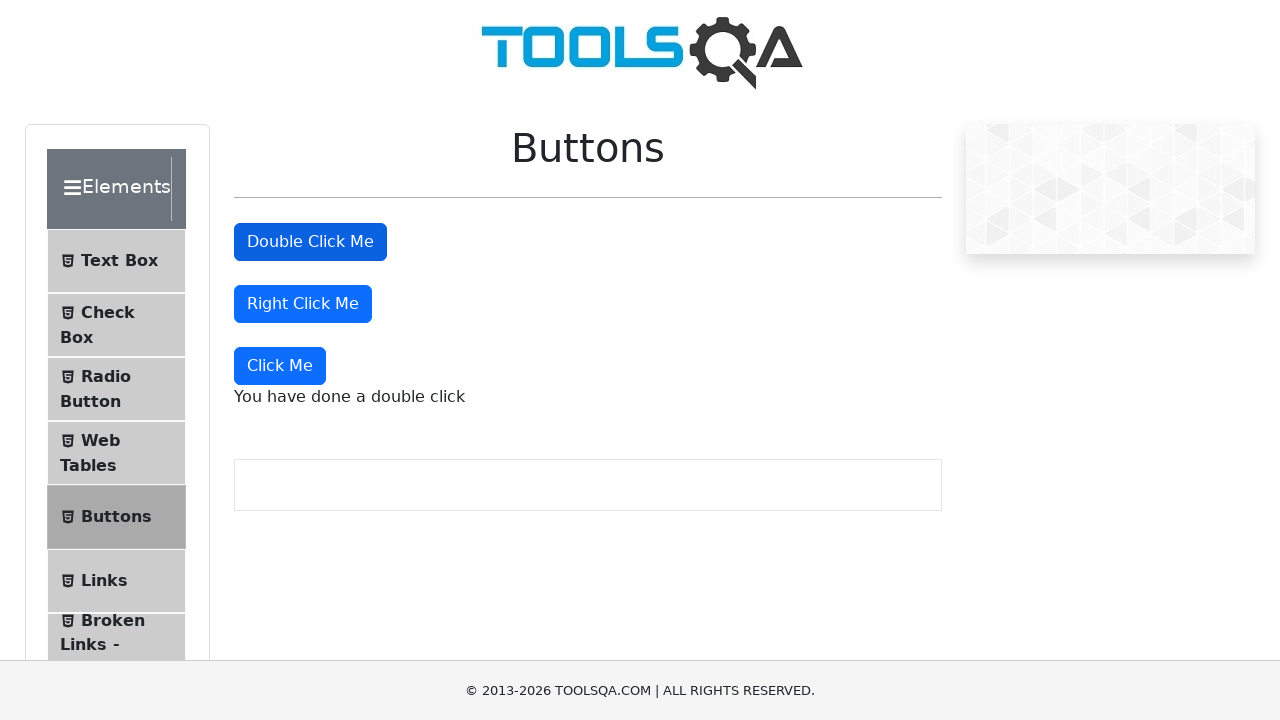

Right clicked the right click button at (303, 304) on #rightClickBtn
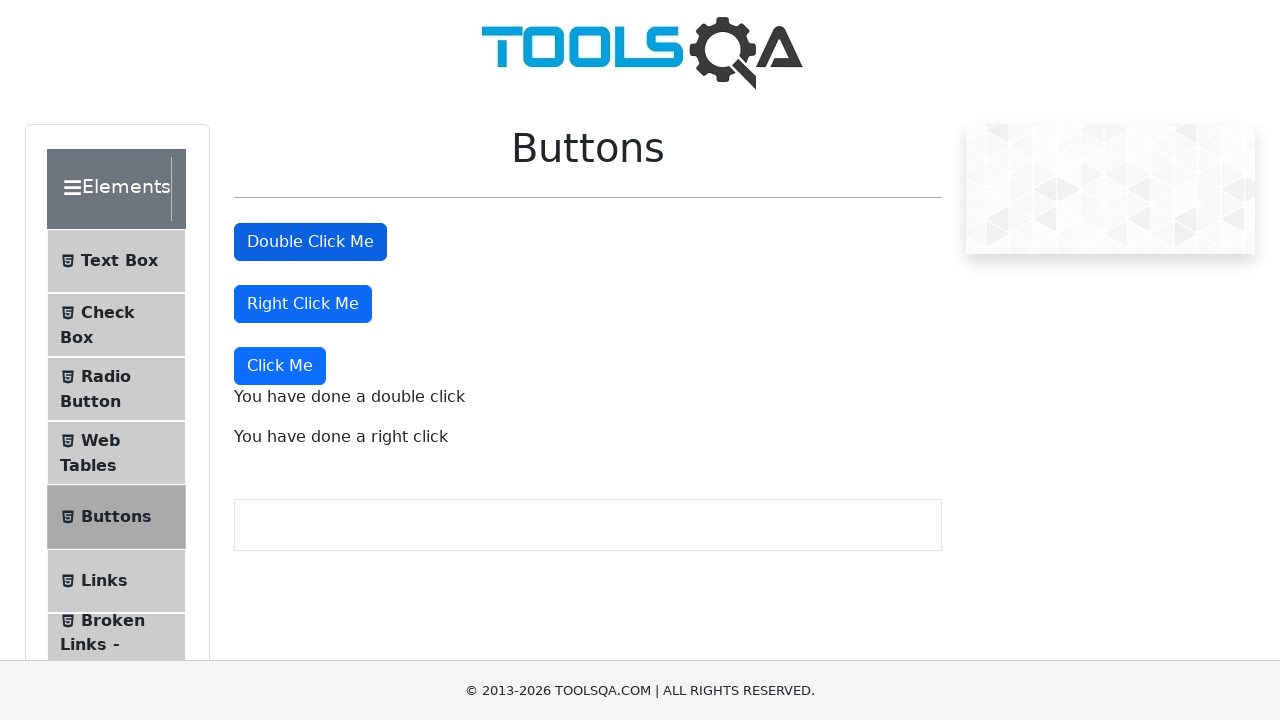

Single clicked the Click Me button at (280, 366) on xpath=//button[text()='Click Me']
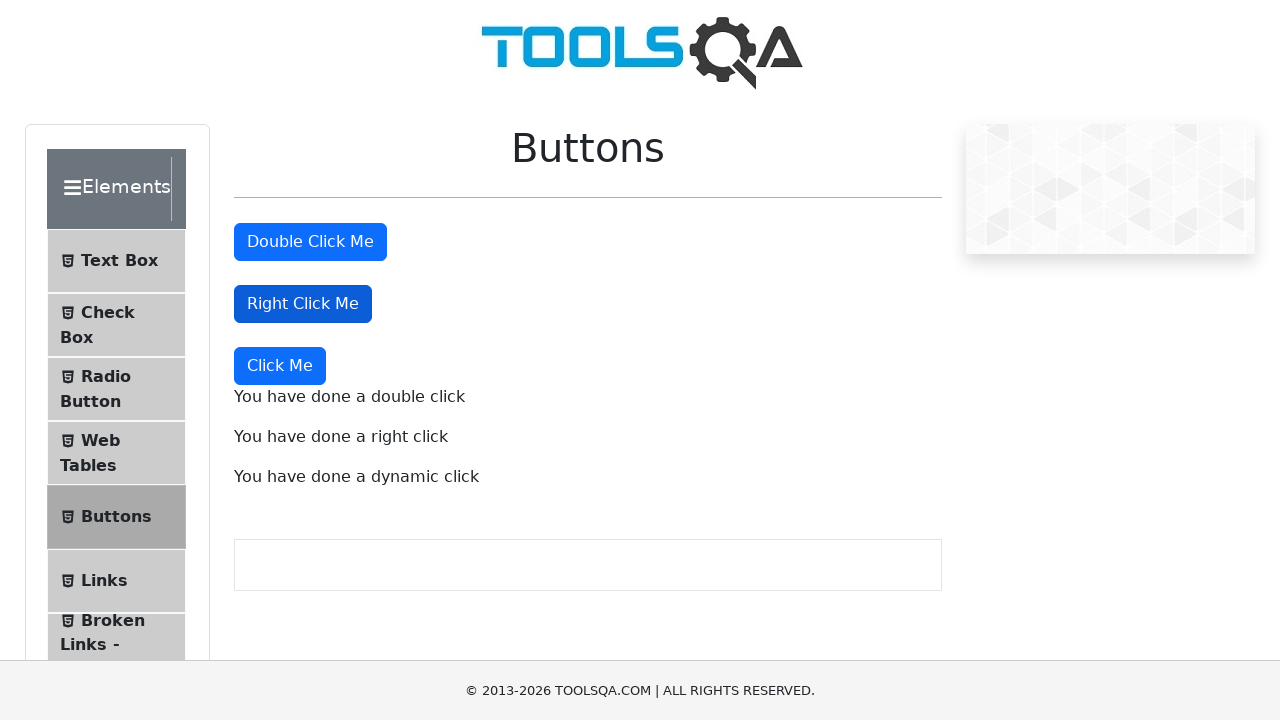

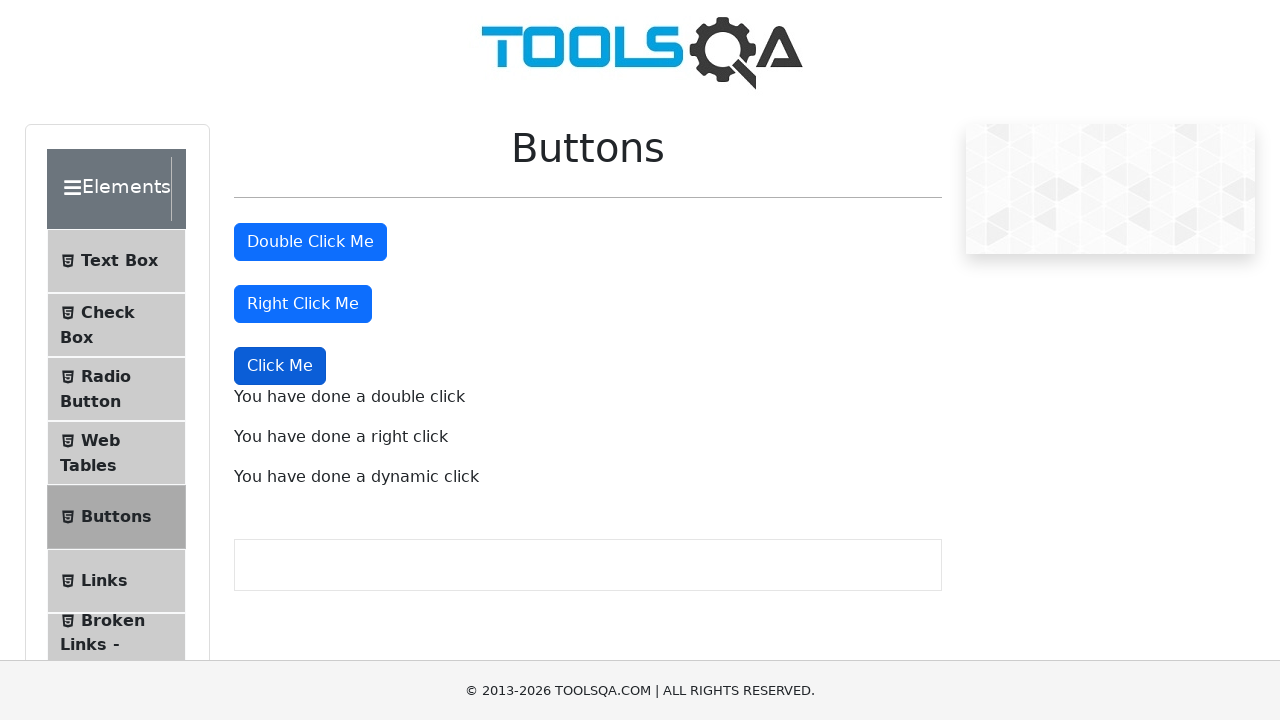